Navigates to omayo blogspot test page, maximizes the window, and verifies that an element with ID "pah" is present and contains text.

Starting URL: https://omayo.blogspot.com/

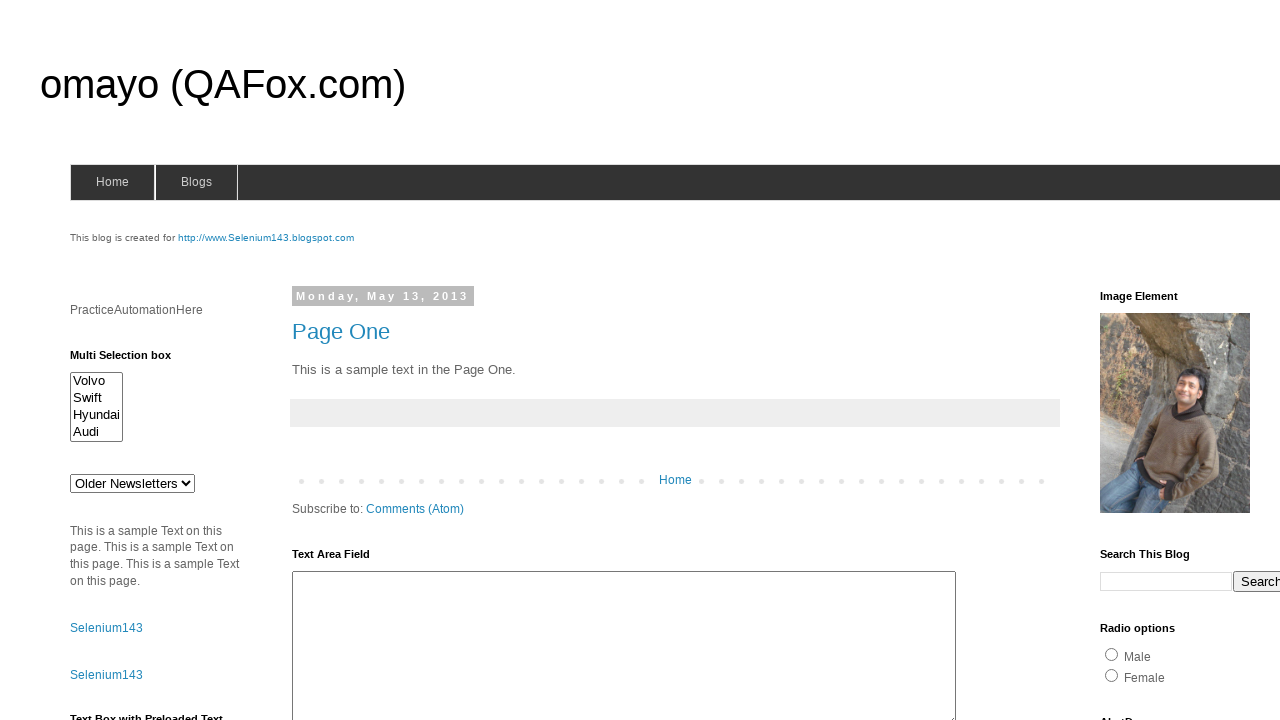

Navigated to omayo blogspot test page
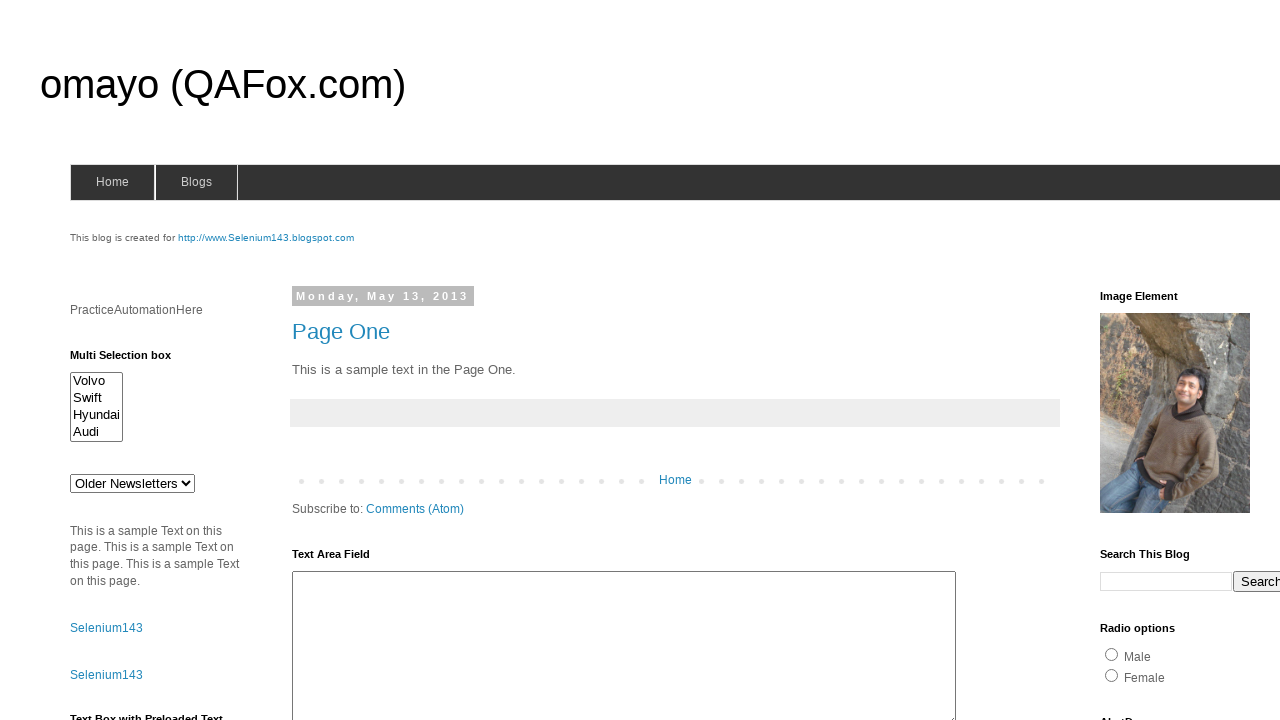

Maximized browser window to 1920x1080
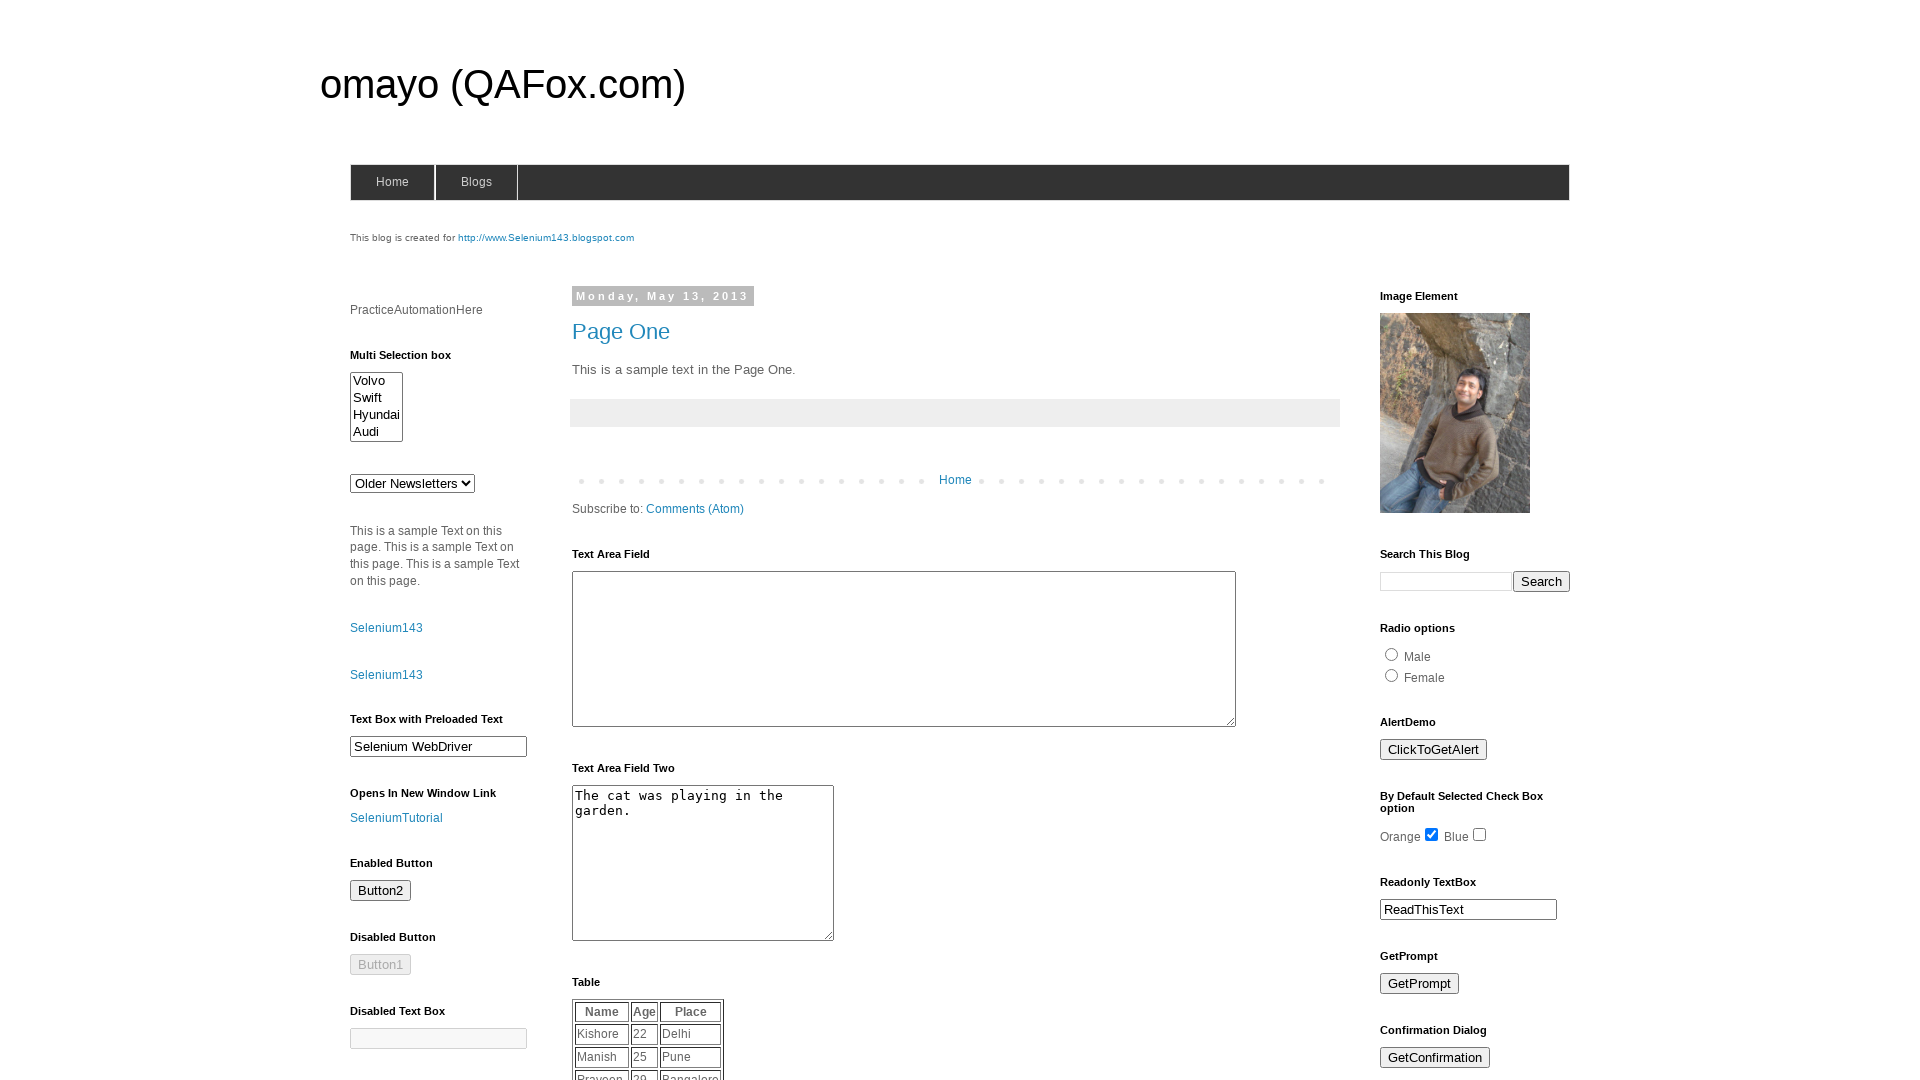

Waited 3 seconds for page to fully load
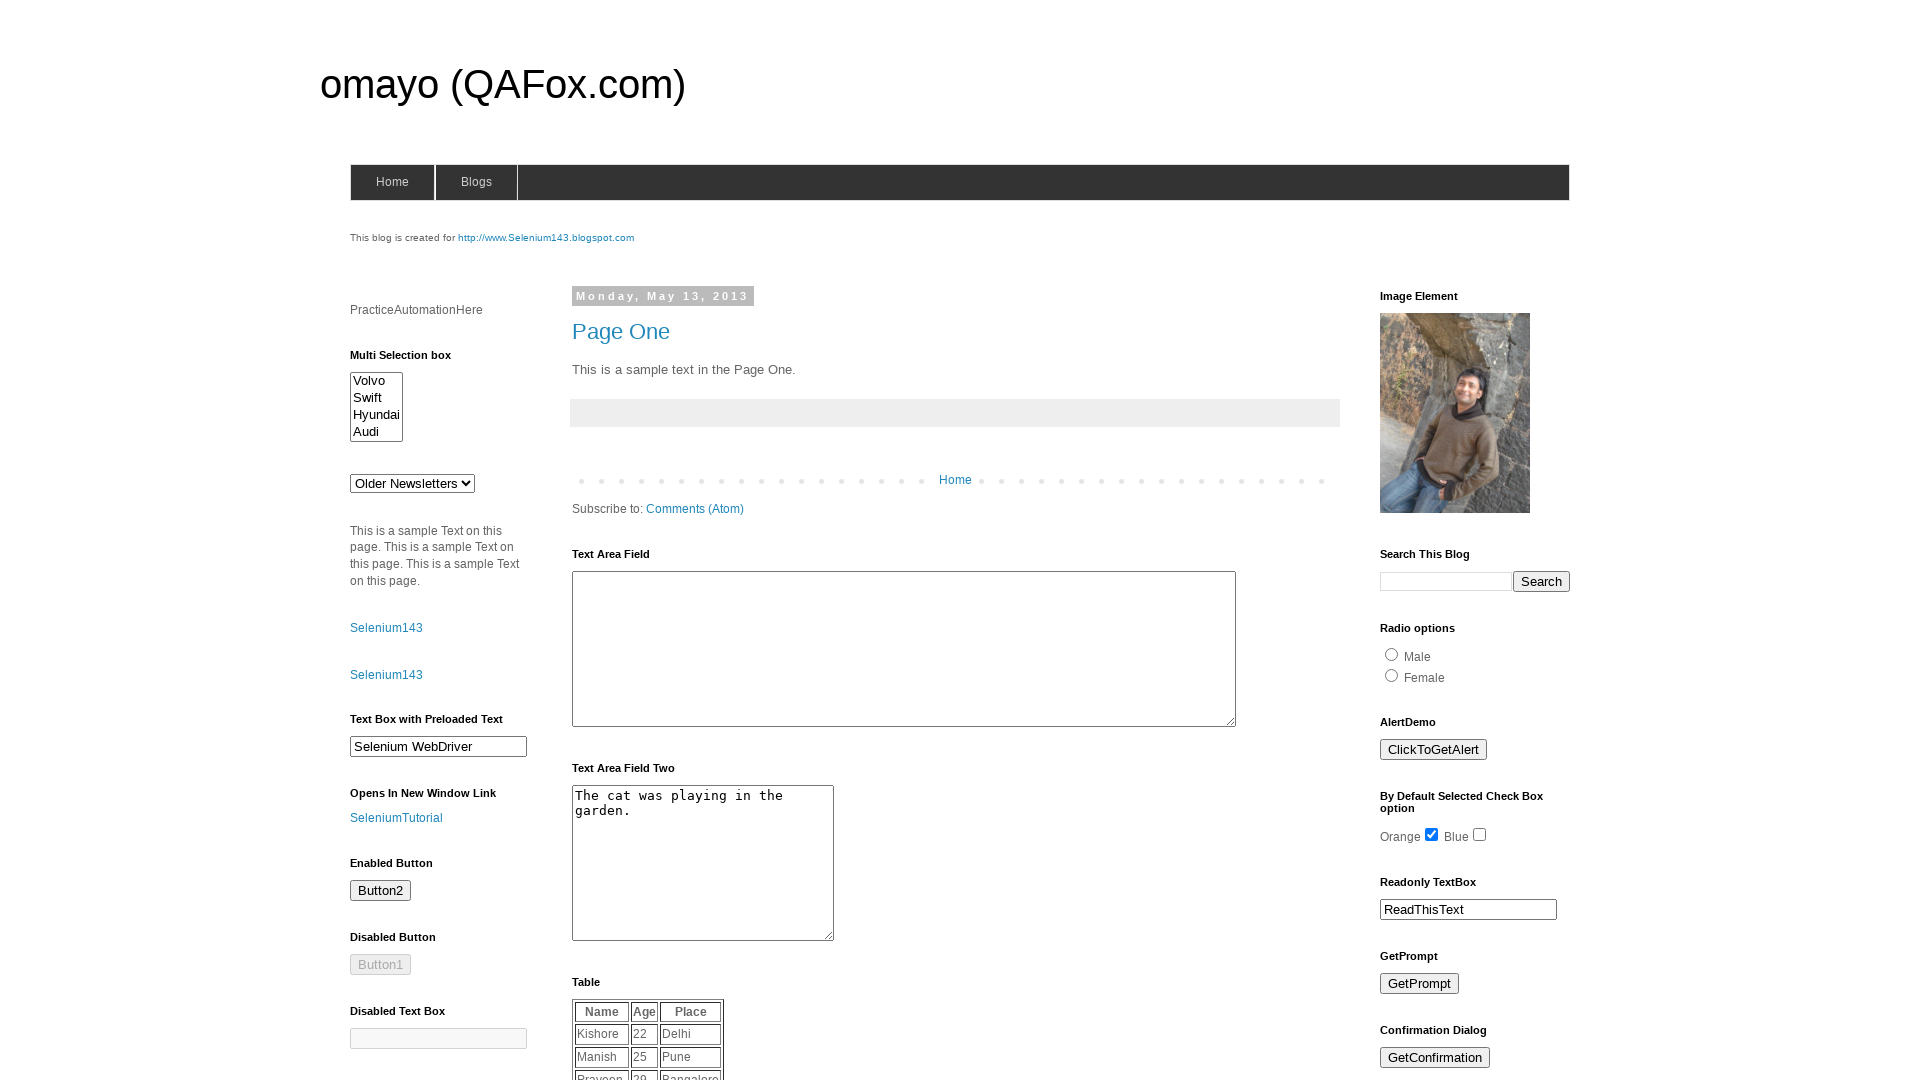

Located element with ID 'pah'
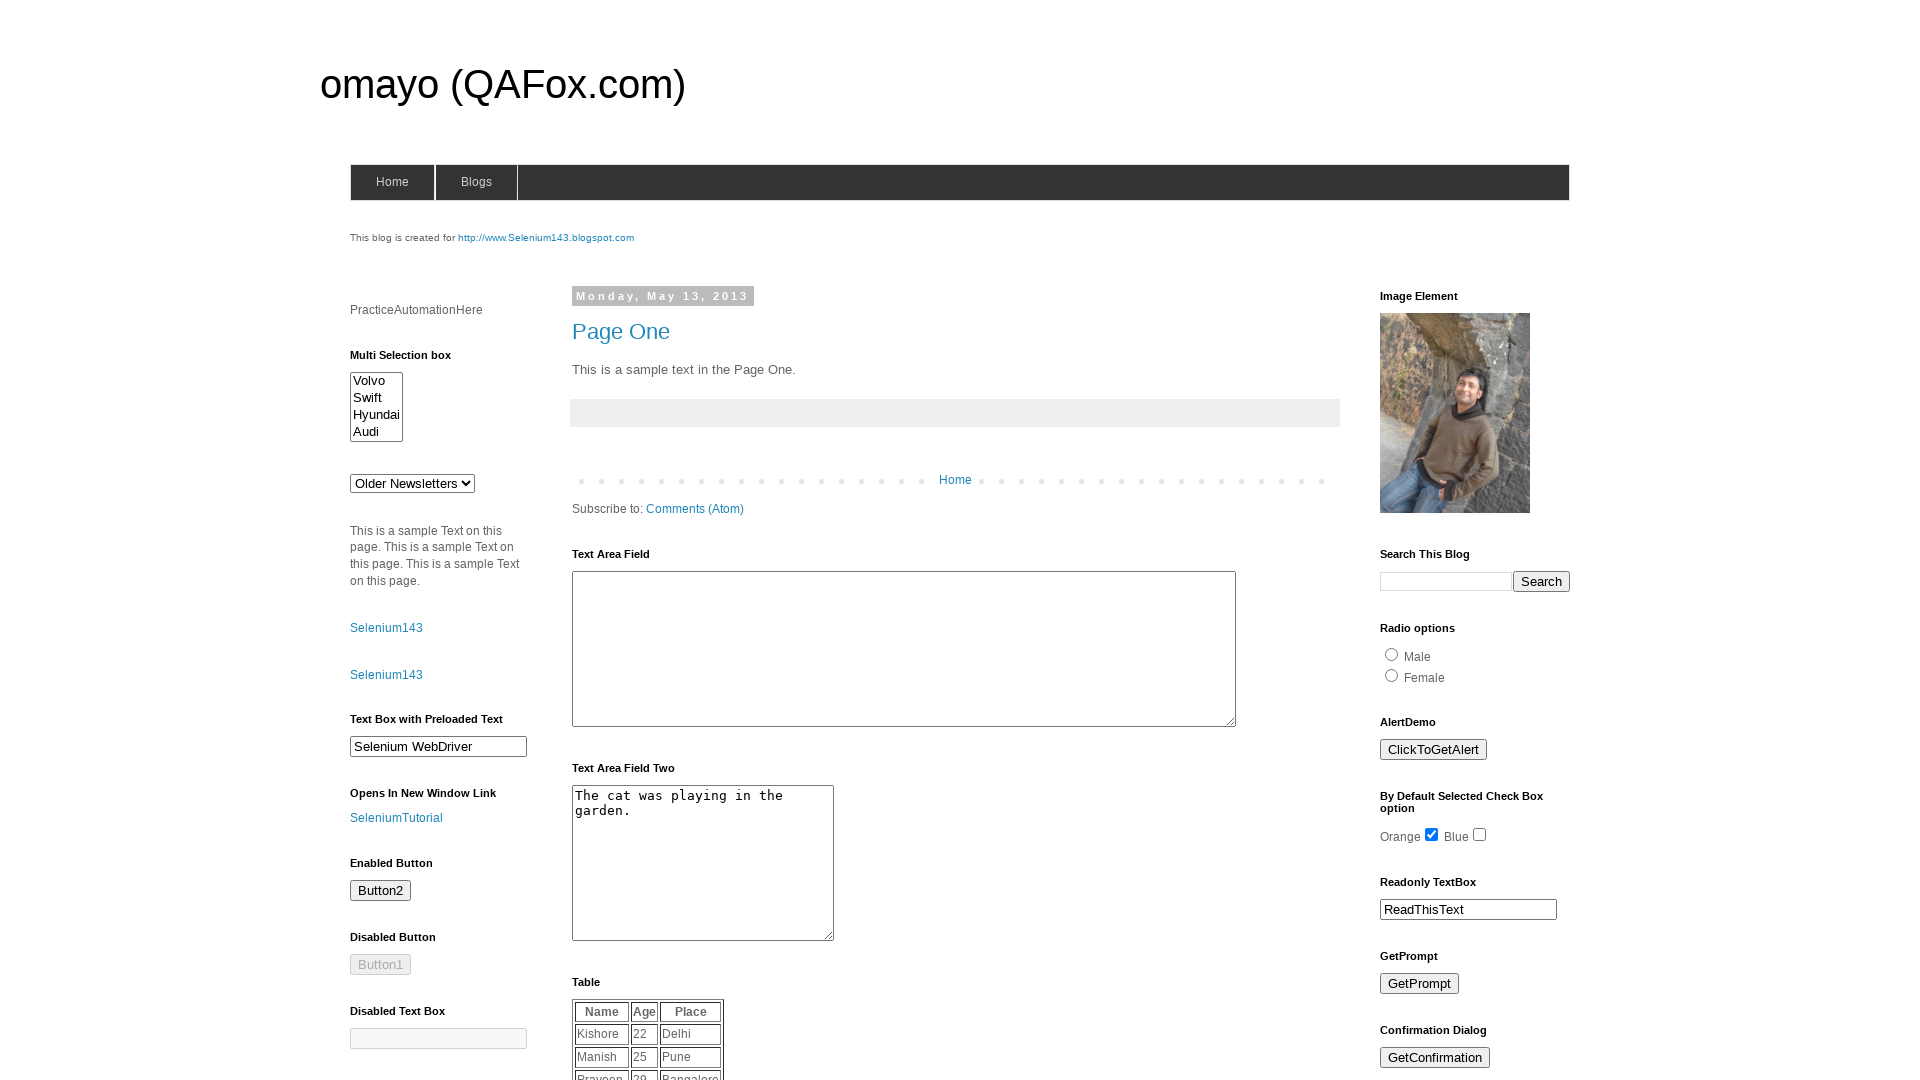

Verified element with ID 'pah' is present on page
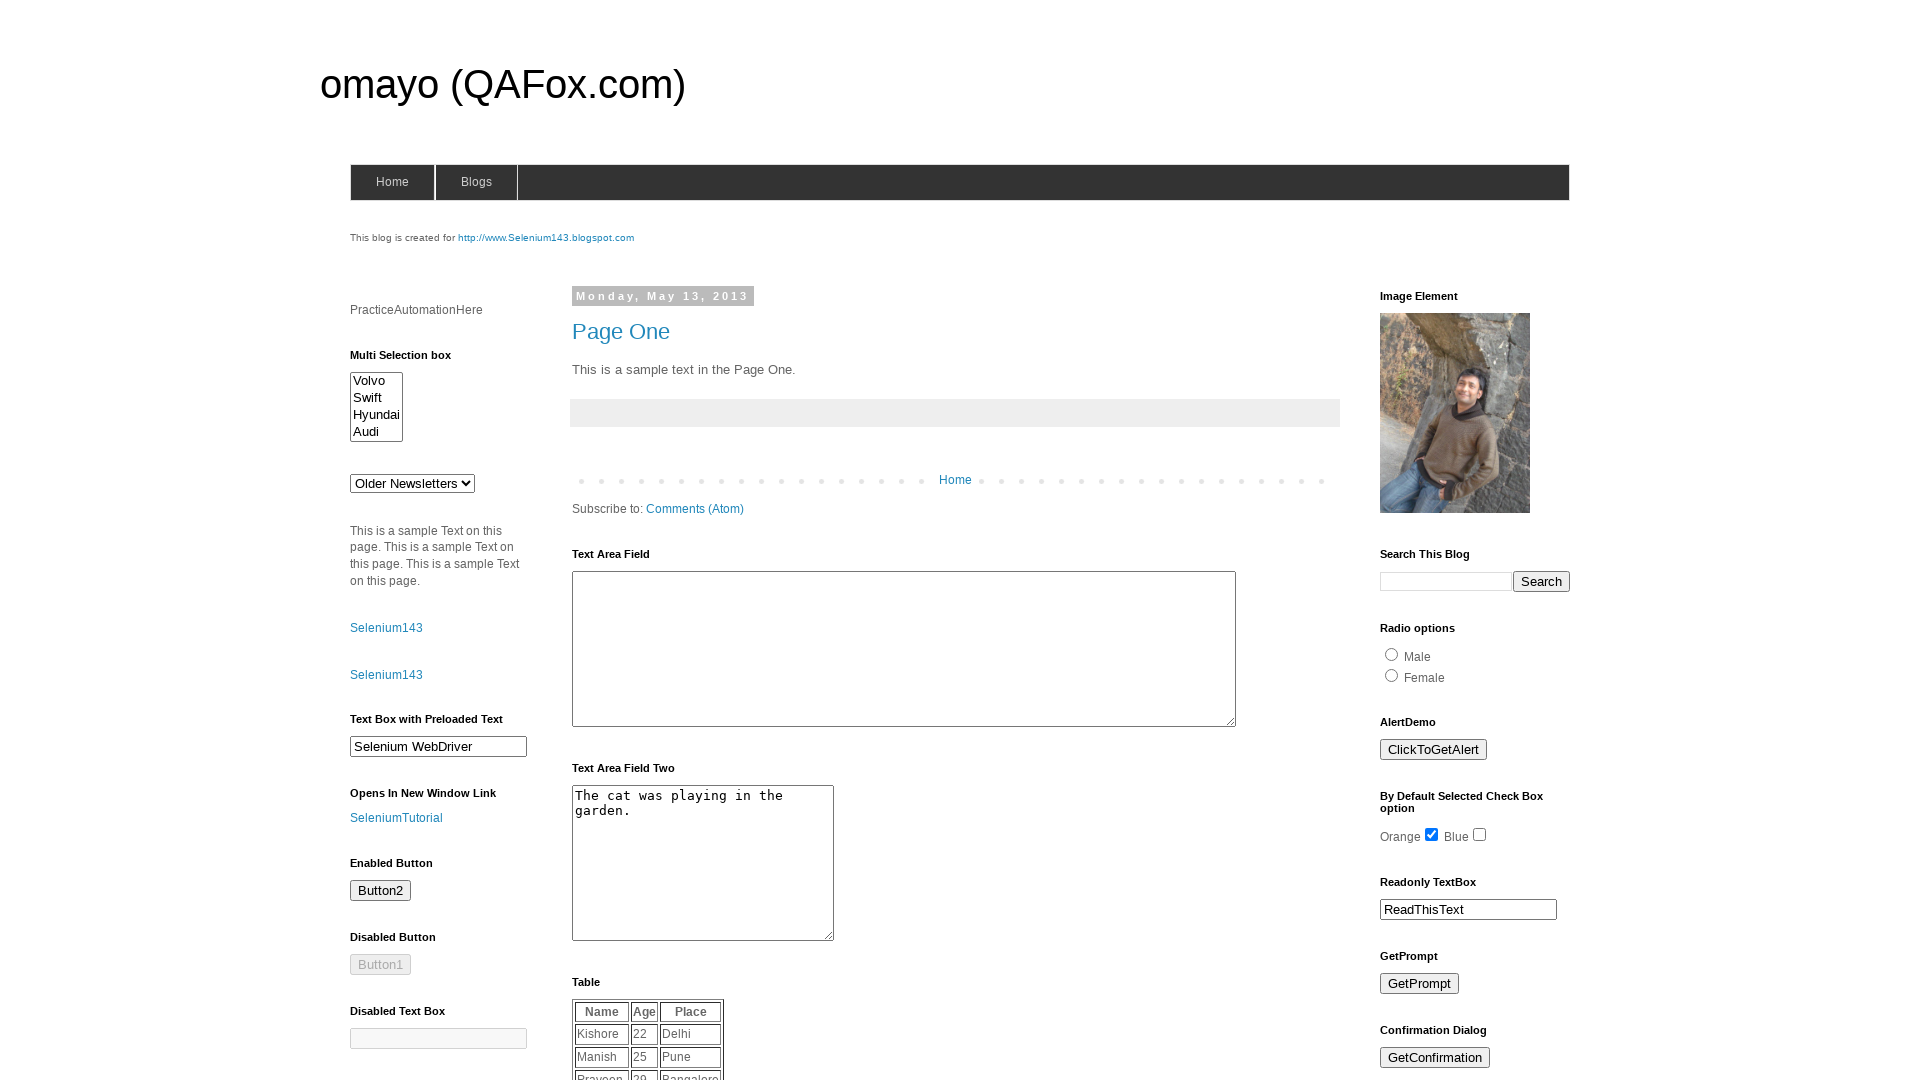

Retrieved text content from element 'pah': 'PracticeAutomationHere'
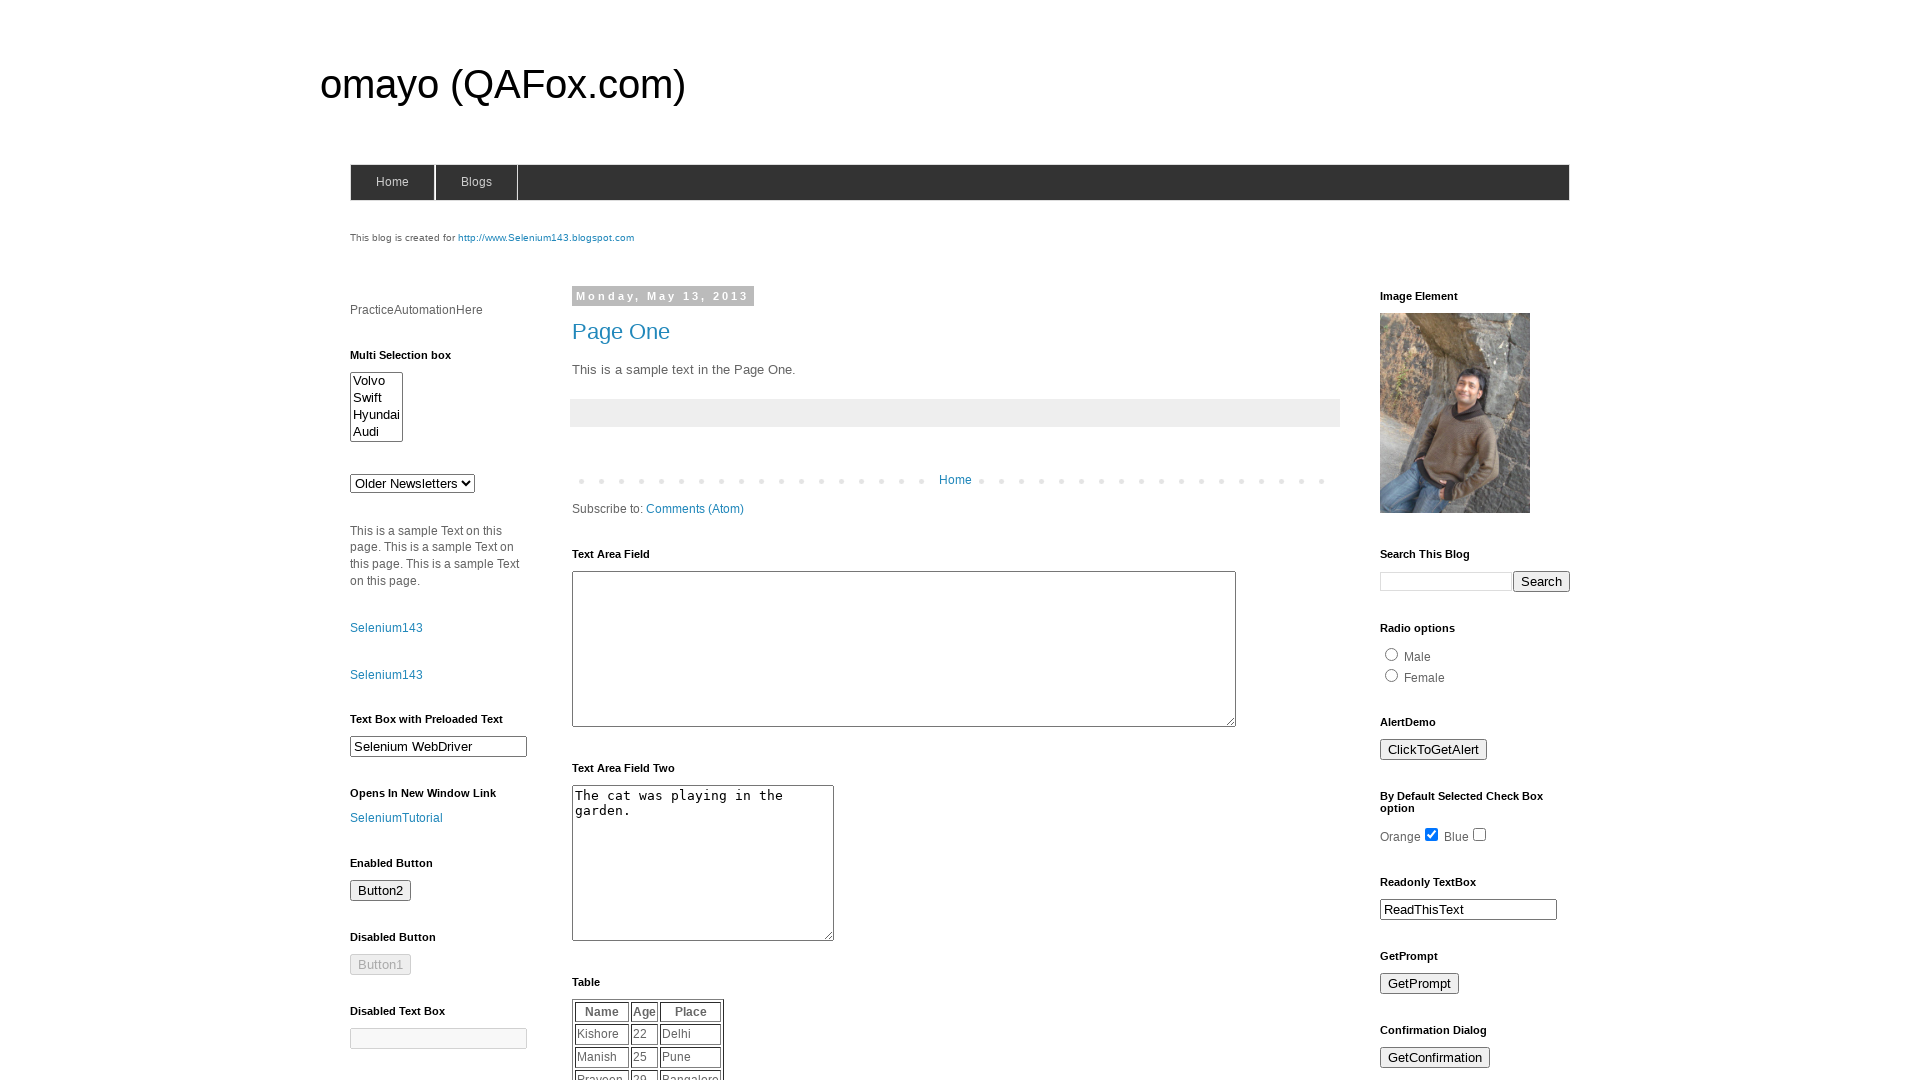

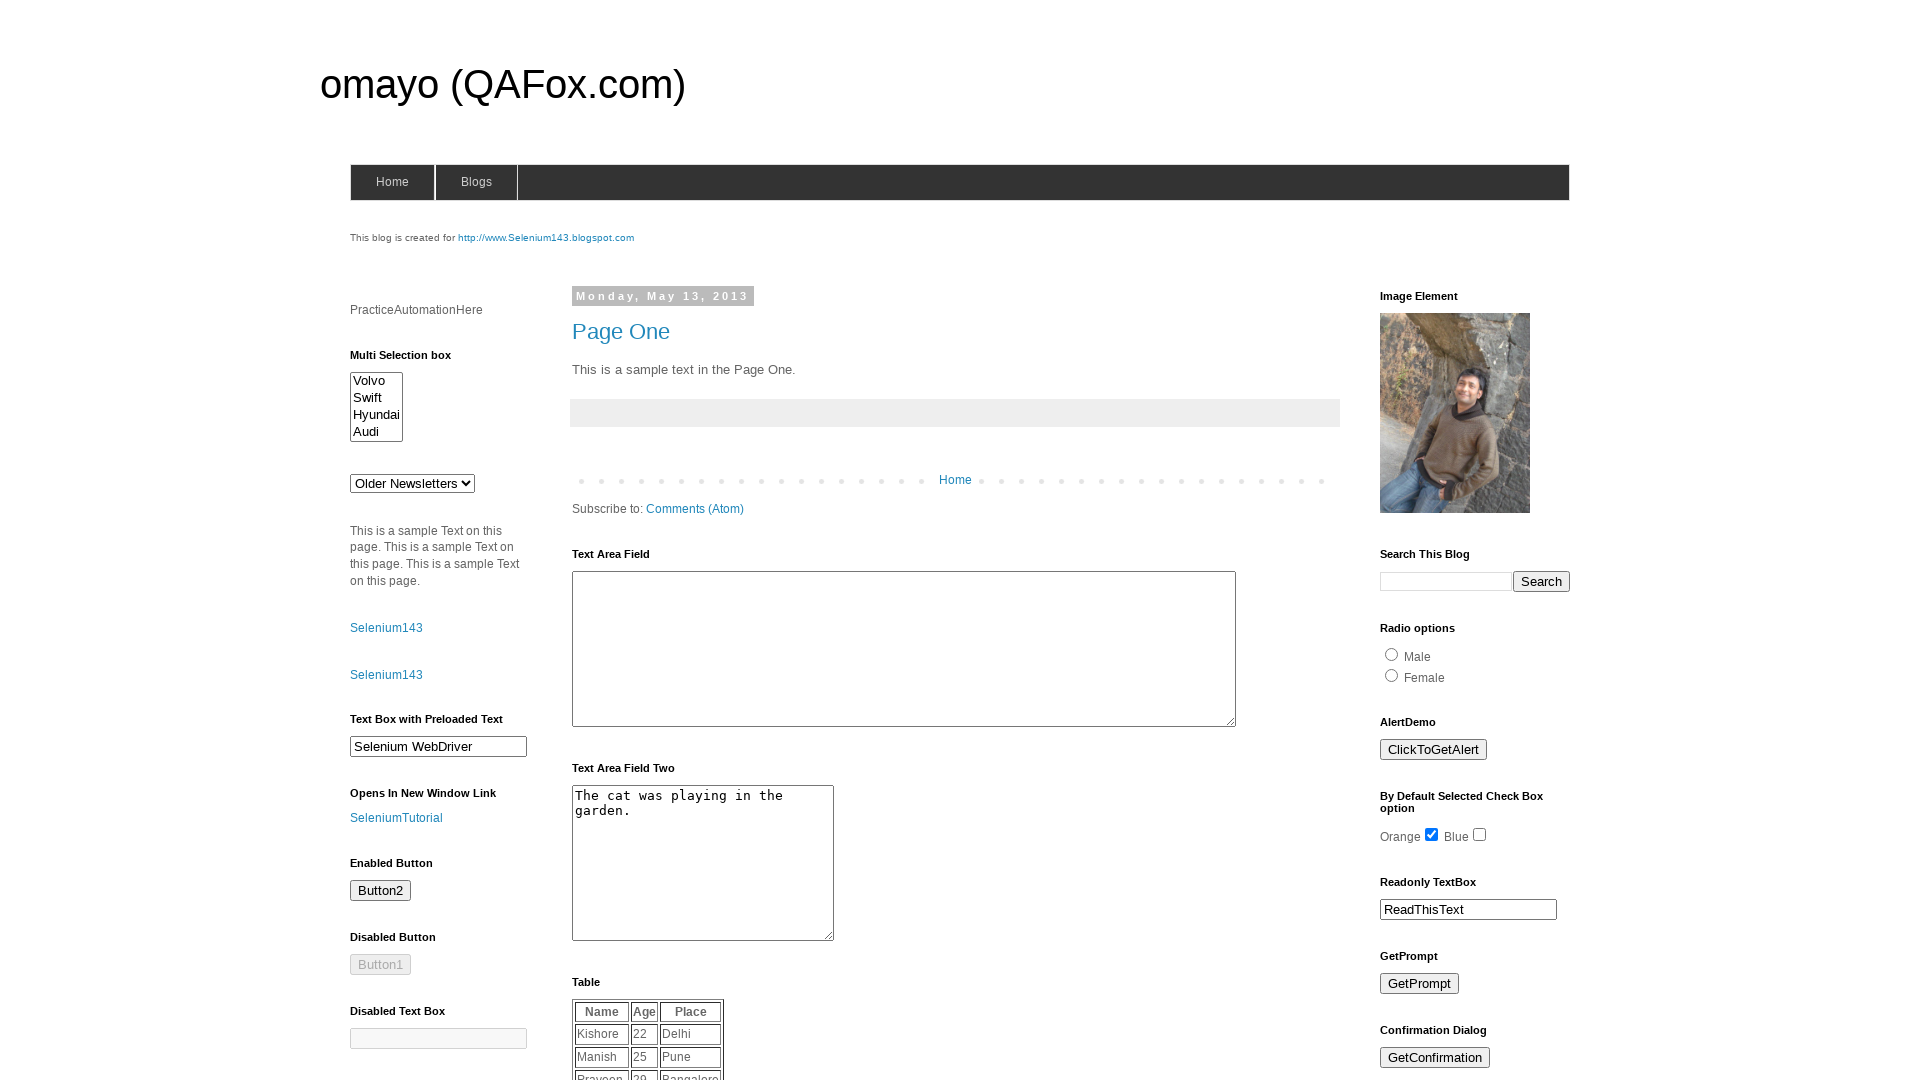